Tests the dynamic controls page by clicking the Remove button and verifying that the "It's gone!" message appears after the element is removed

Starting URL: https://the-internet.herokuapp.com/dynamic_controls

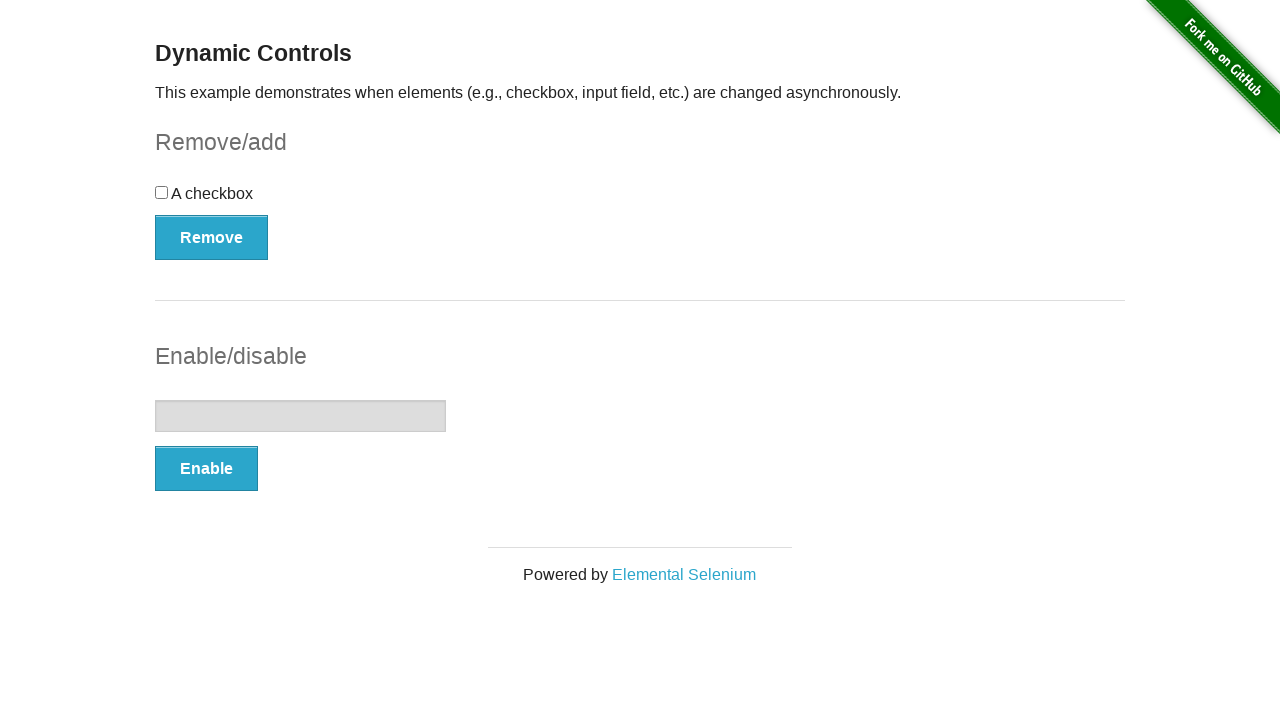

Navigated to the dynamic controls page
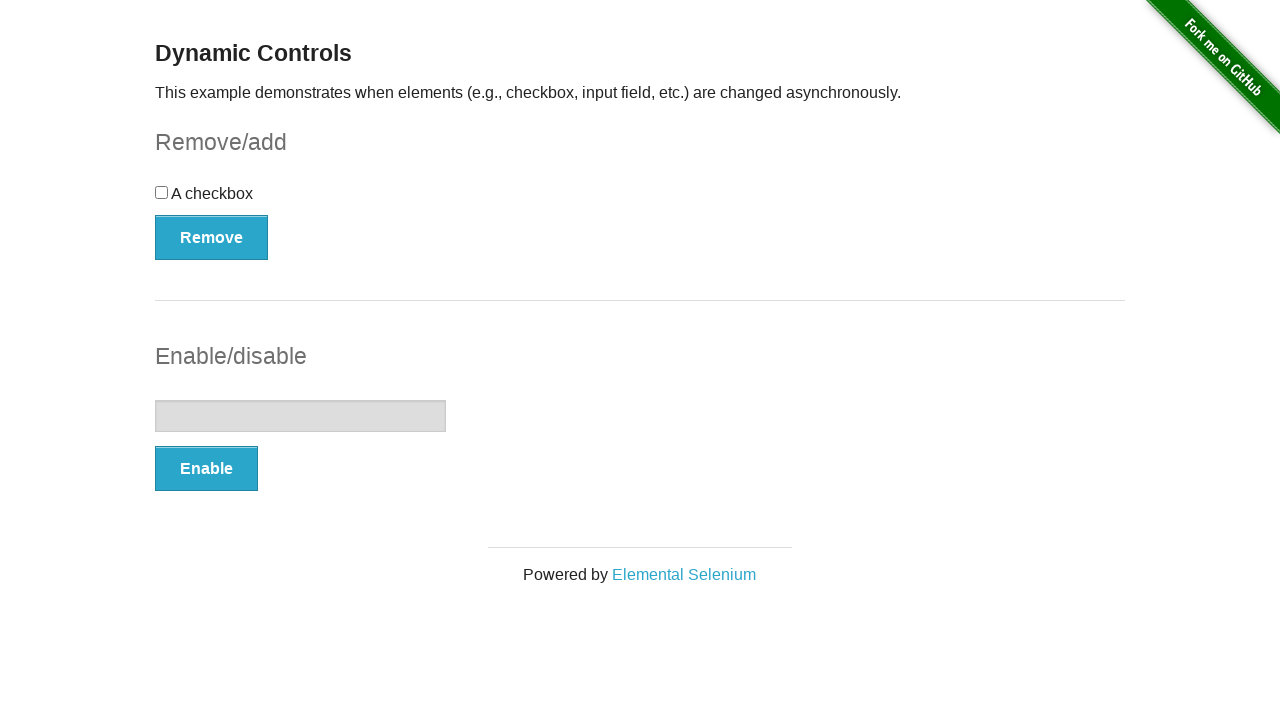

Clicked the Remove button at (212, 237) on xpath=//*[text()='Remove']
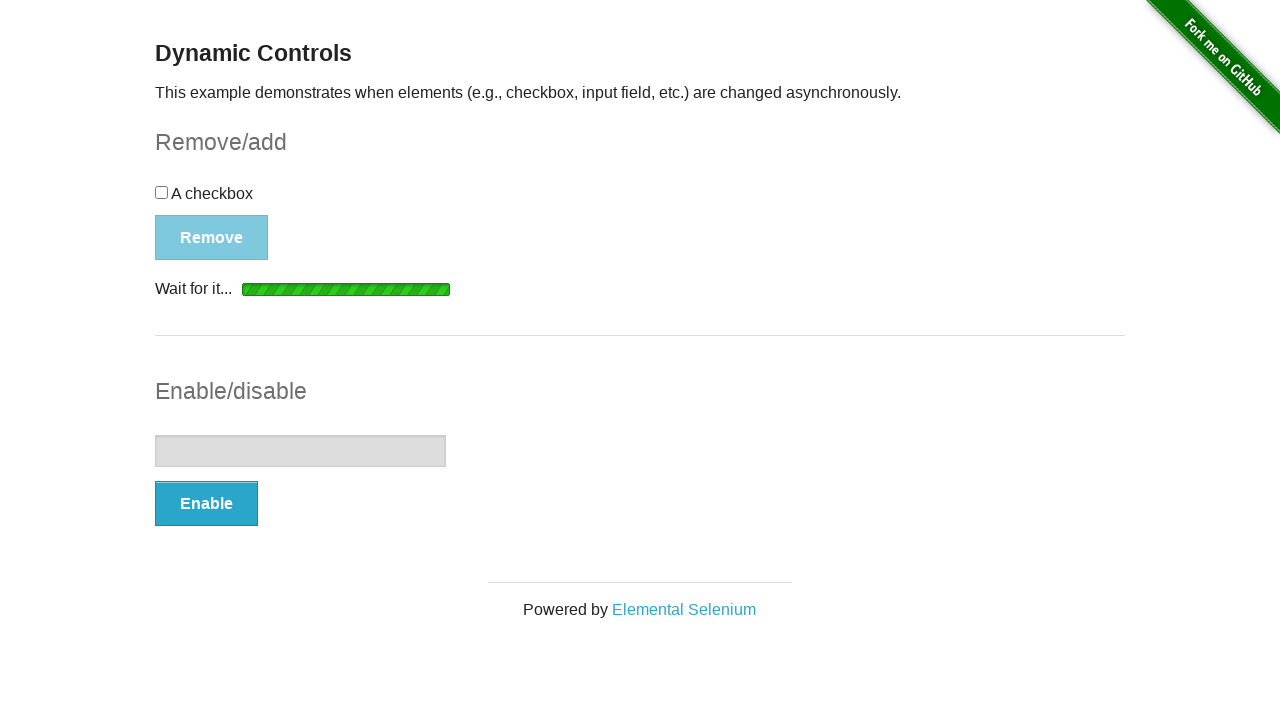

Waited for the 'It's gone!' message to appear
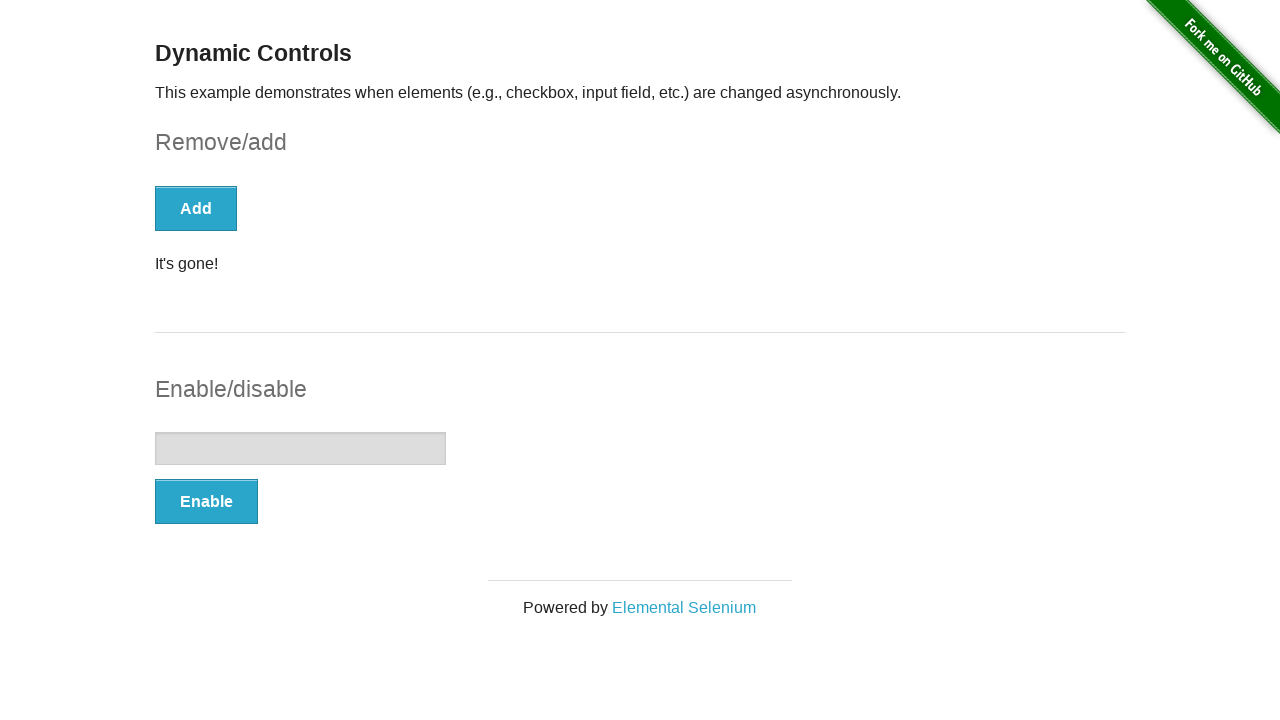

Verified the 'It's gone!' message is visible
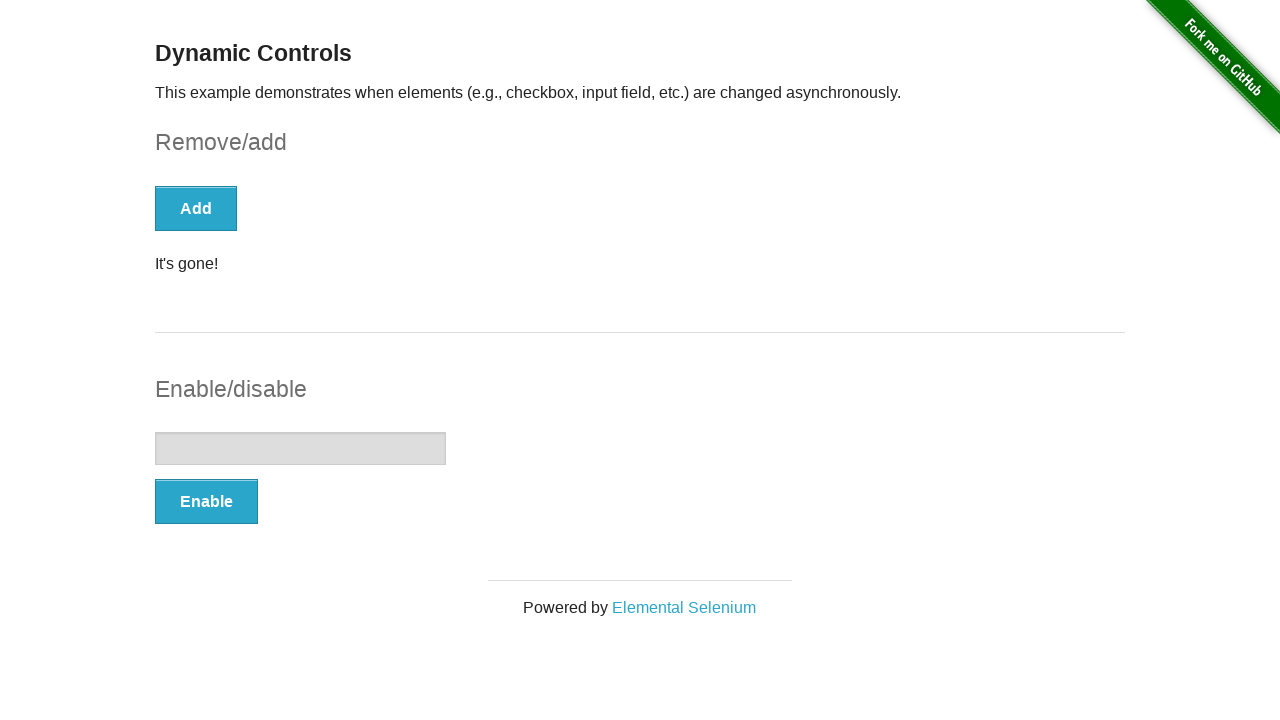

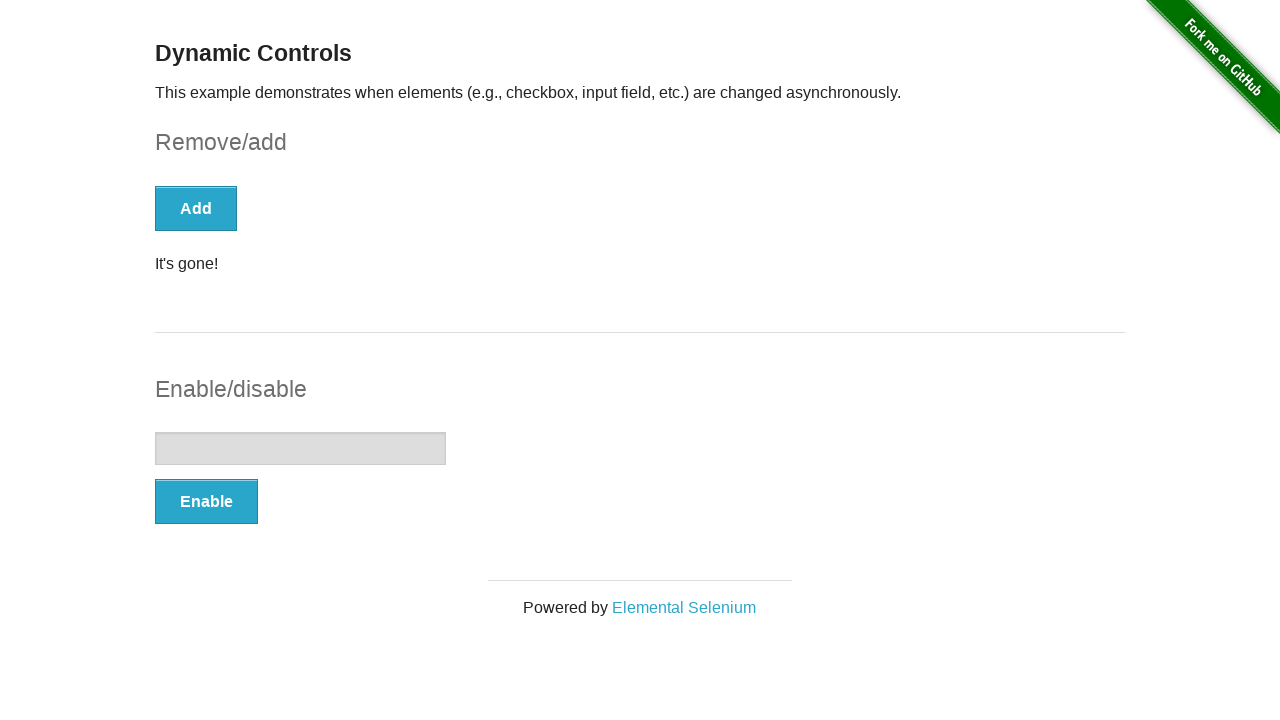